Tests email validation on signup form by entering invalid email formats and verifying the email format error message appears

Starting URL: https://koshelek.ru/authorization/signup

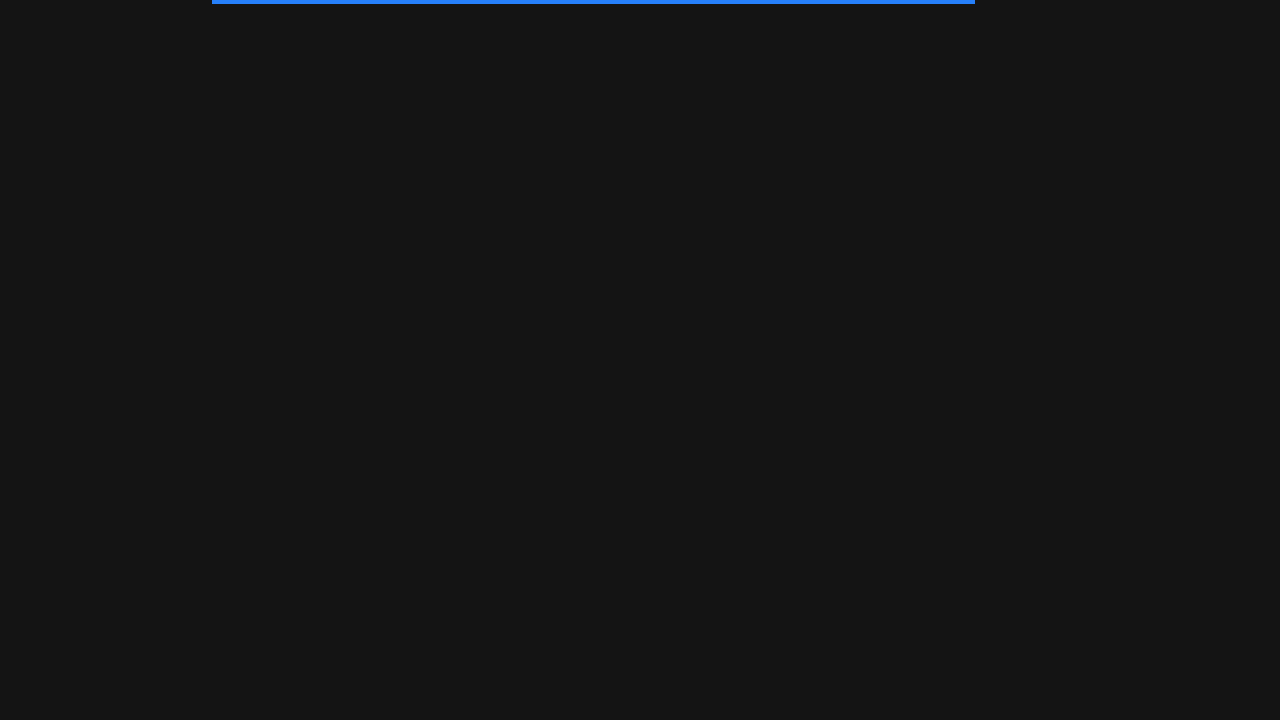

Waited 7 seconds for page to load
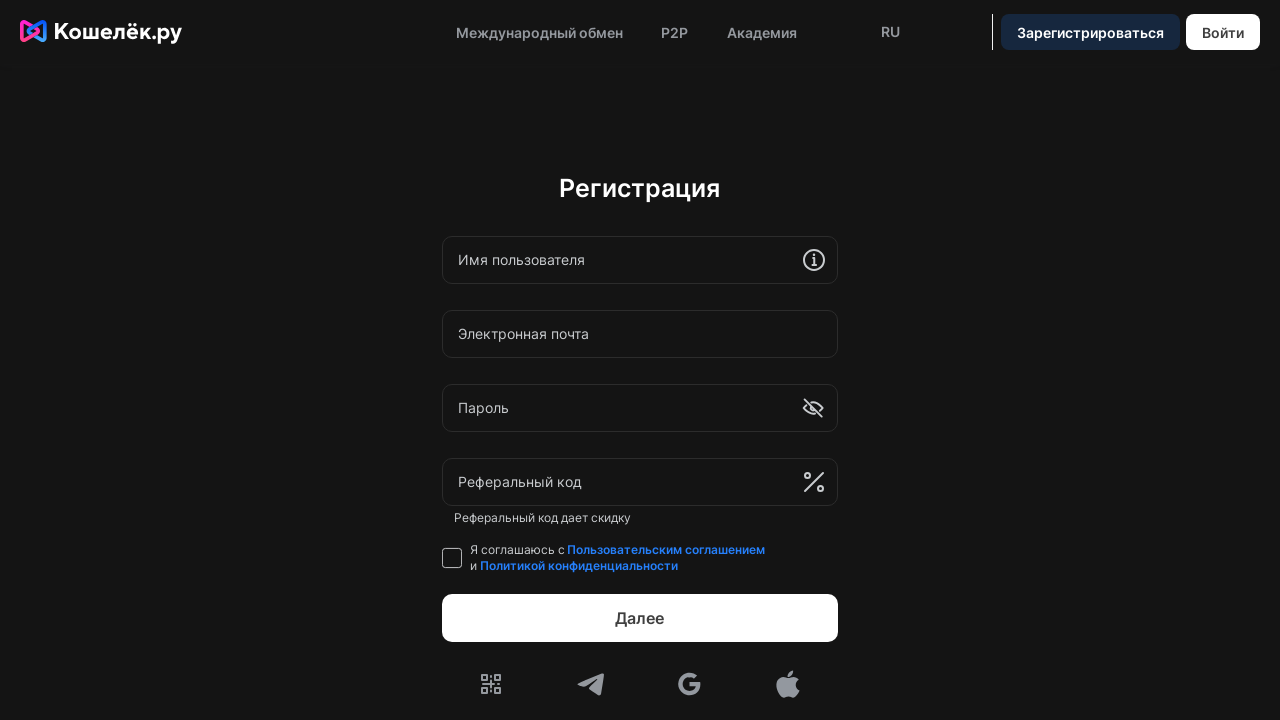

Set invalid email format 'user@mail.' for testing
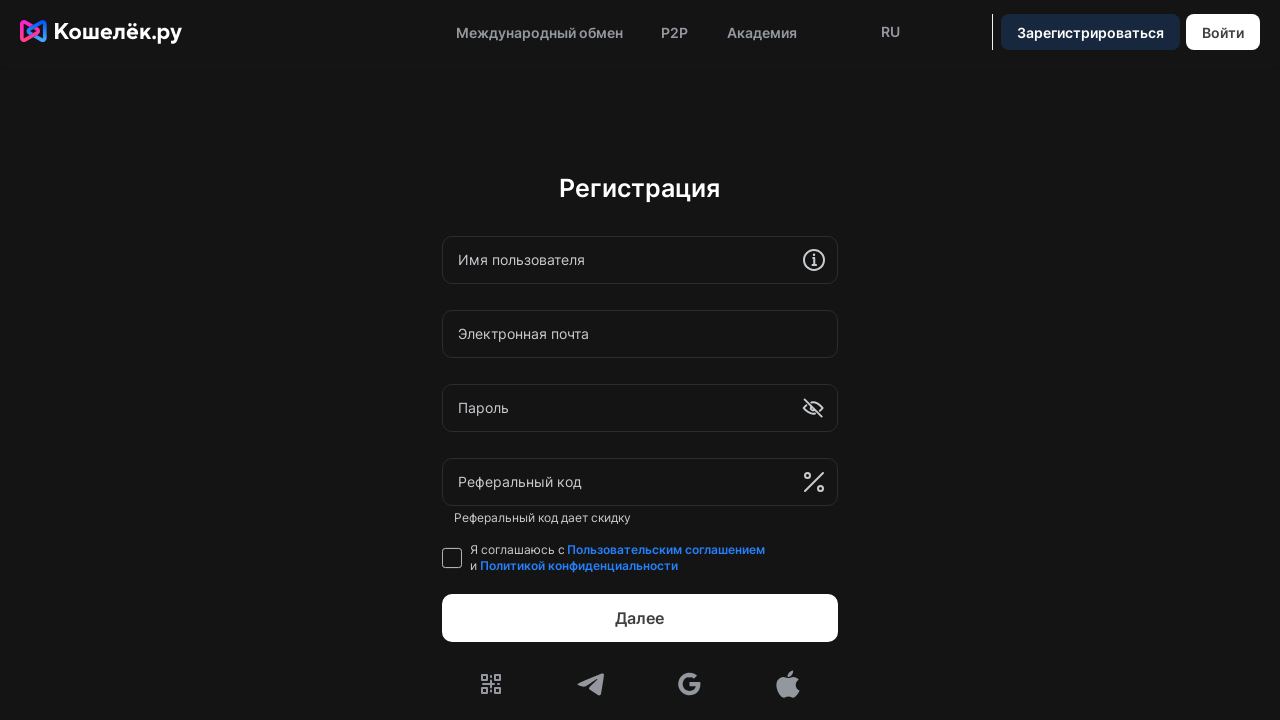

Filled username field with 'aaaaaaaa' on .remoteComponent >> form input >> nth=0
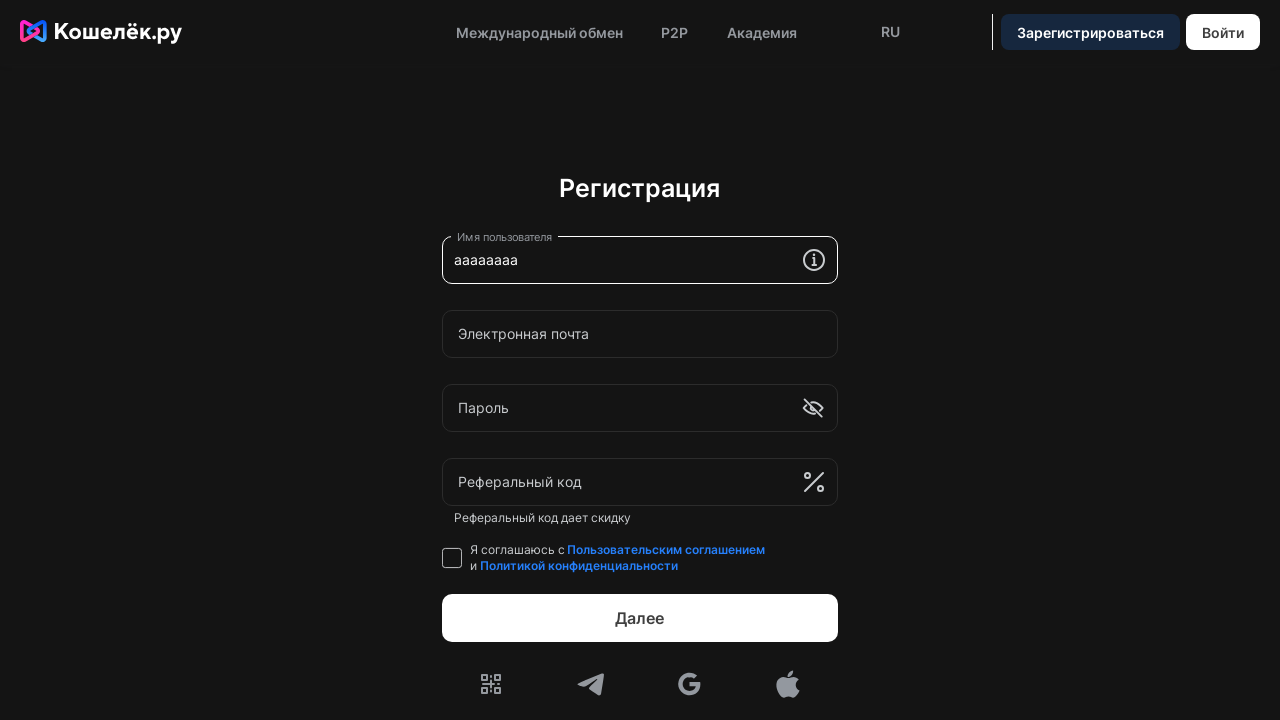

Filled email field with invalid format 'user@mail.' on .remoteComponent >> form >> text=Электронная почта >> xpath=.. >> input
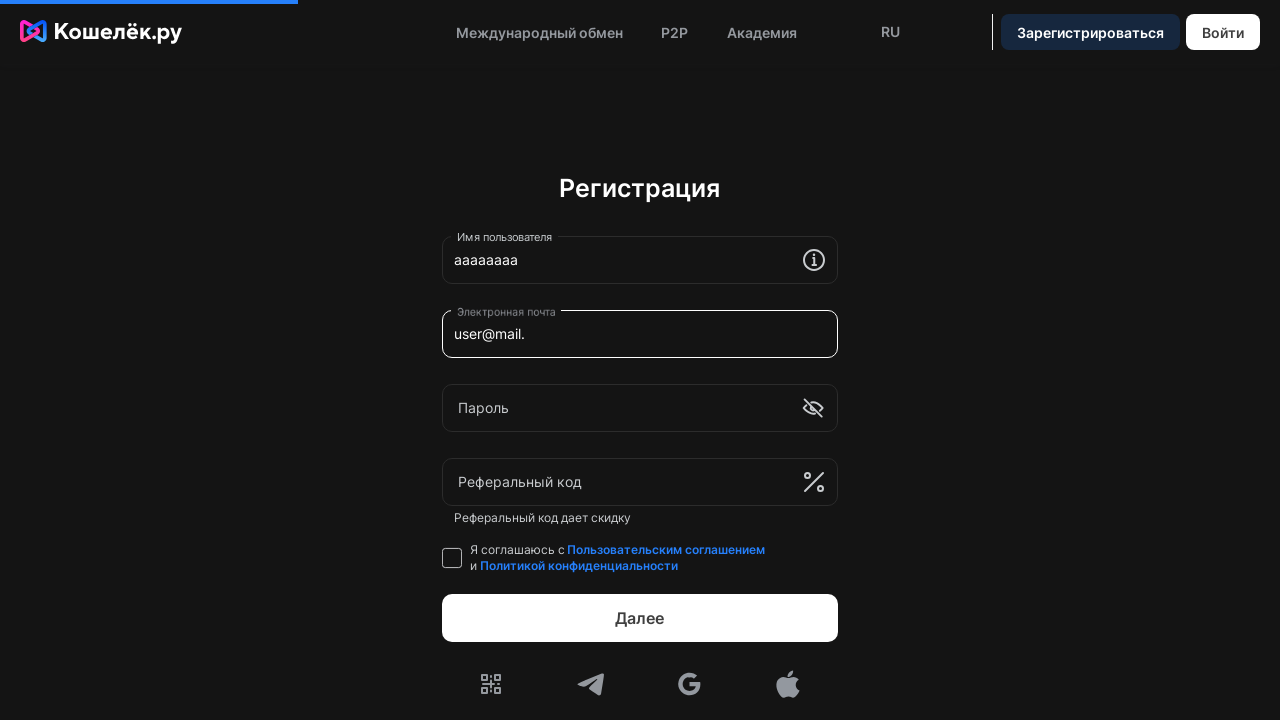

Clicked on password field to trigger email validation at (618, 418) on .remoteComponent >> form >> text=Пароль >> xpath=.. >> input
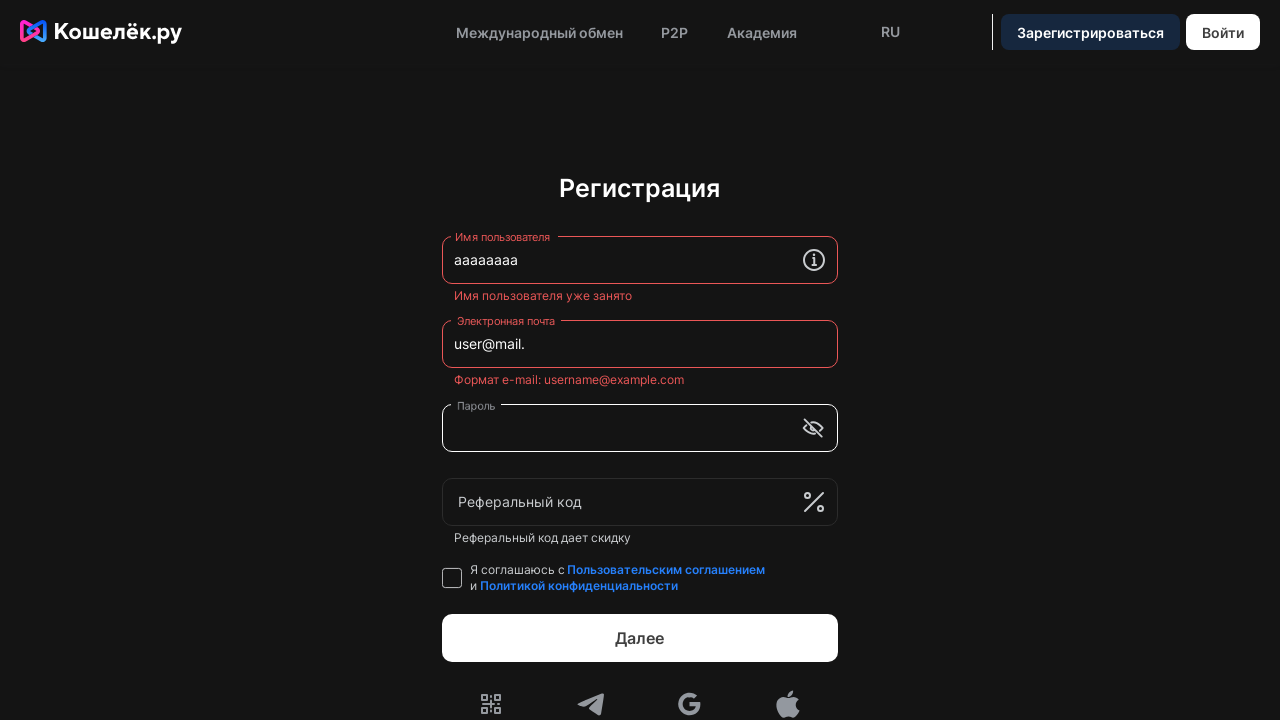

Email format error message 'Формат e-mail' appeared and is visible
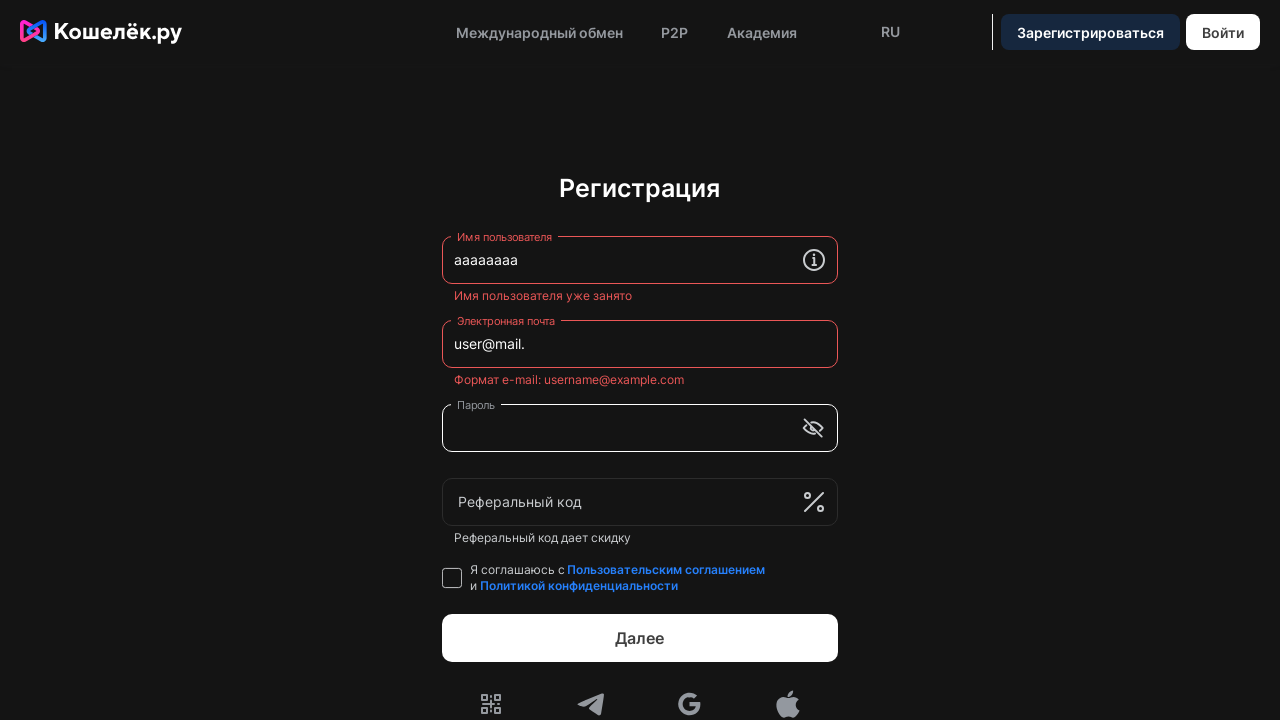

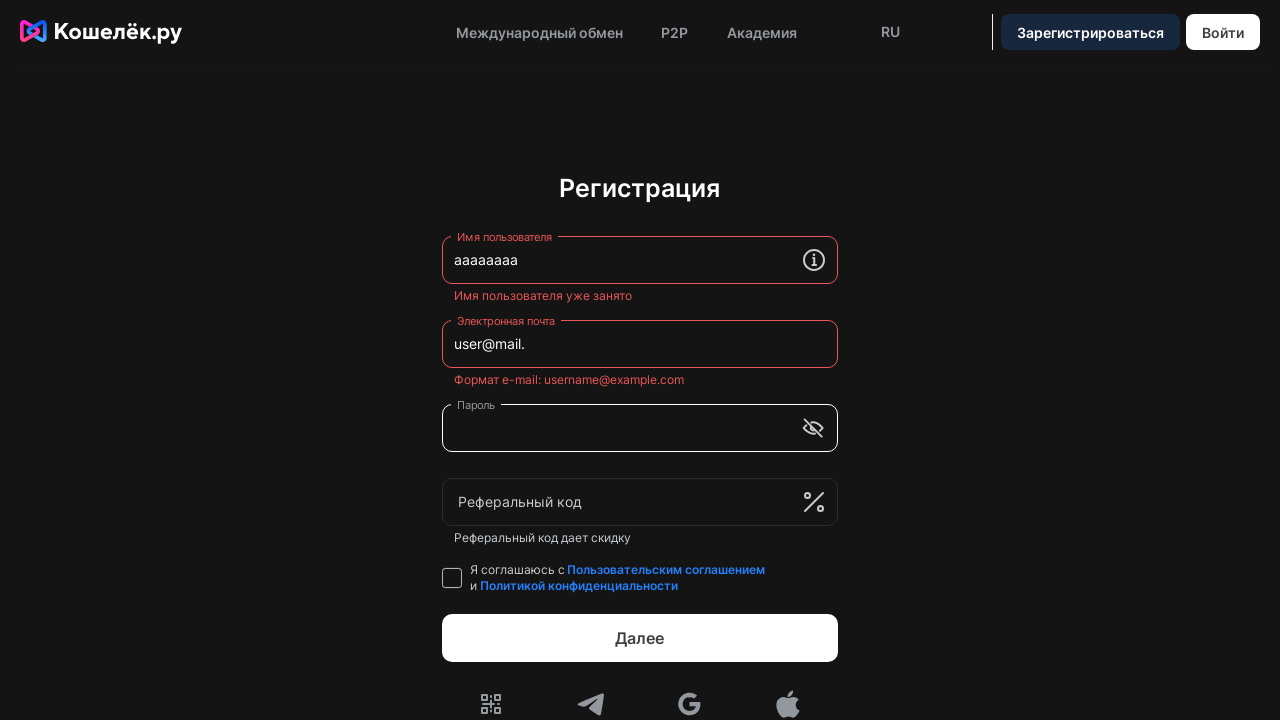